Tests hovering over sound button to verify visibility change of related element

Starting URL: https://wd1gdz.axshare.com/homepage_user.html

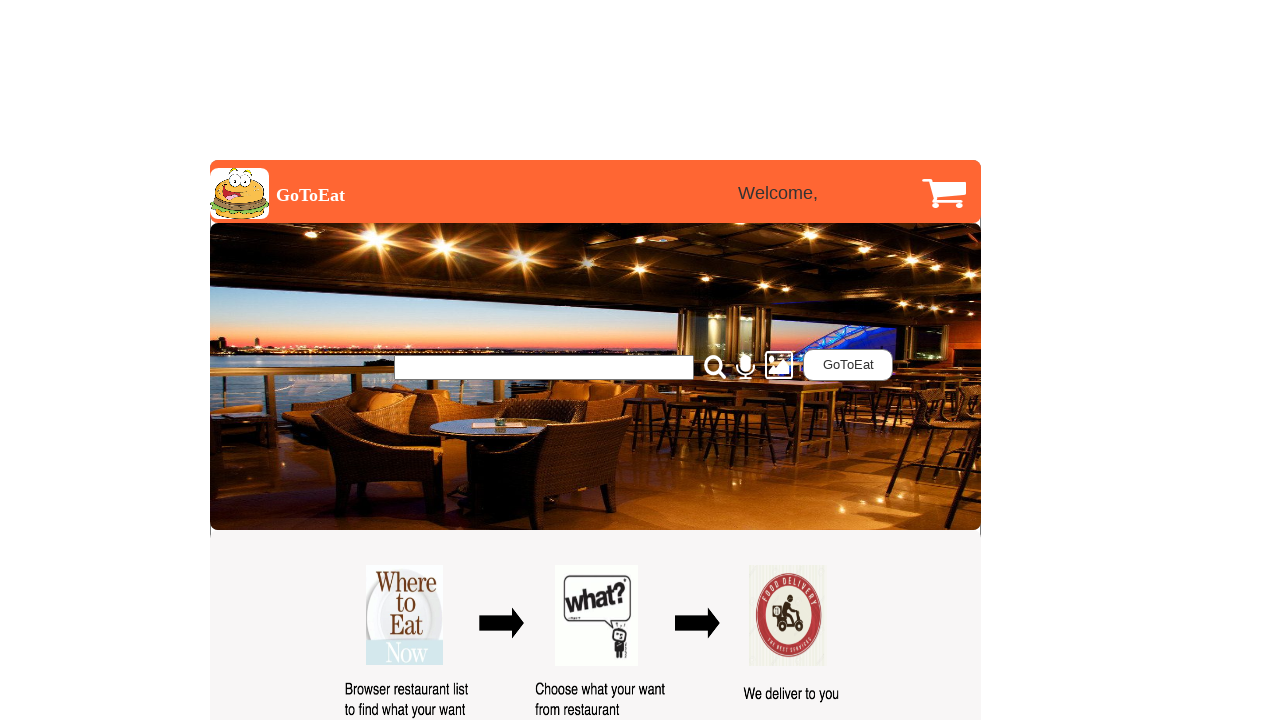

Located sound button element #u176
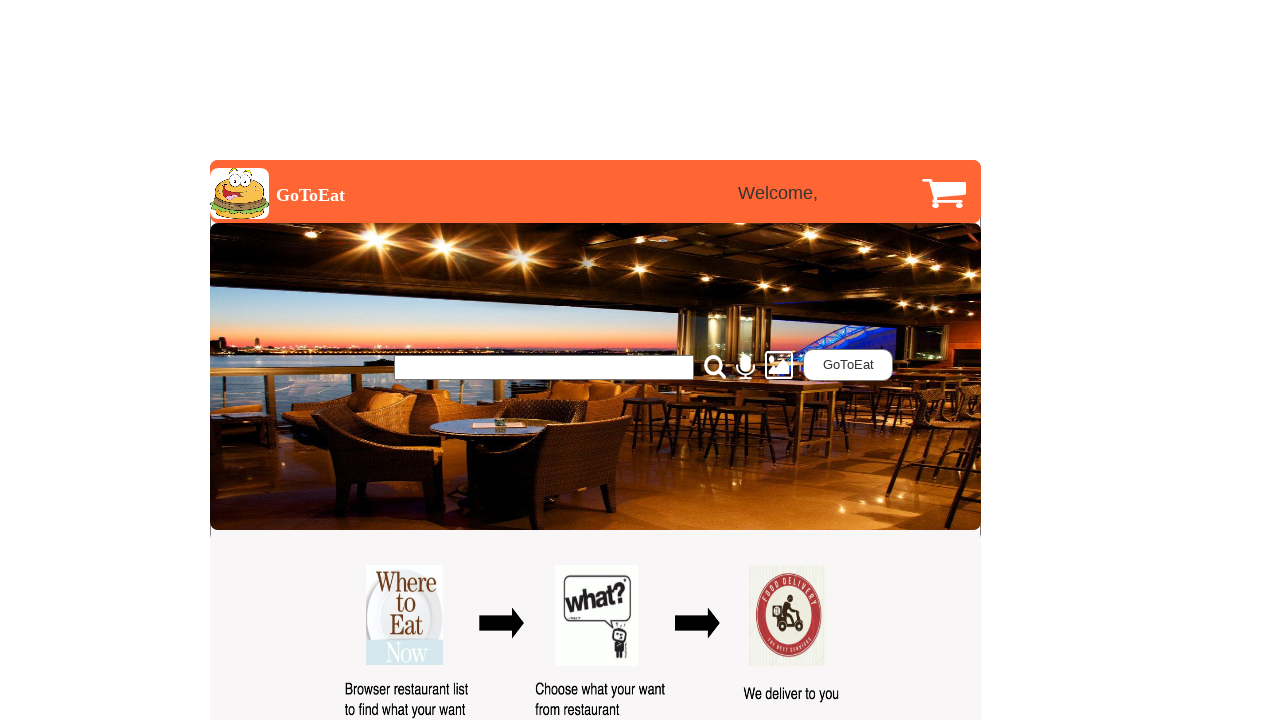

Located hover-related element #u180
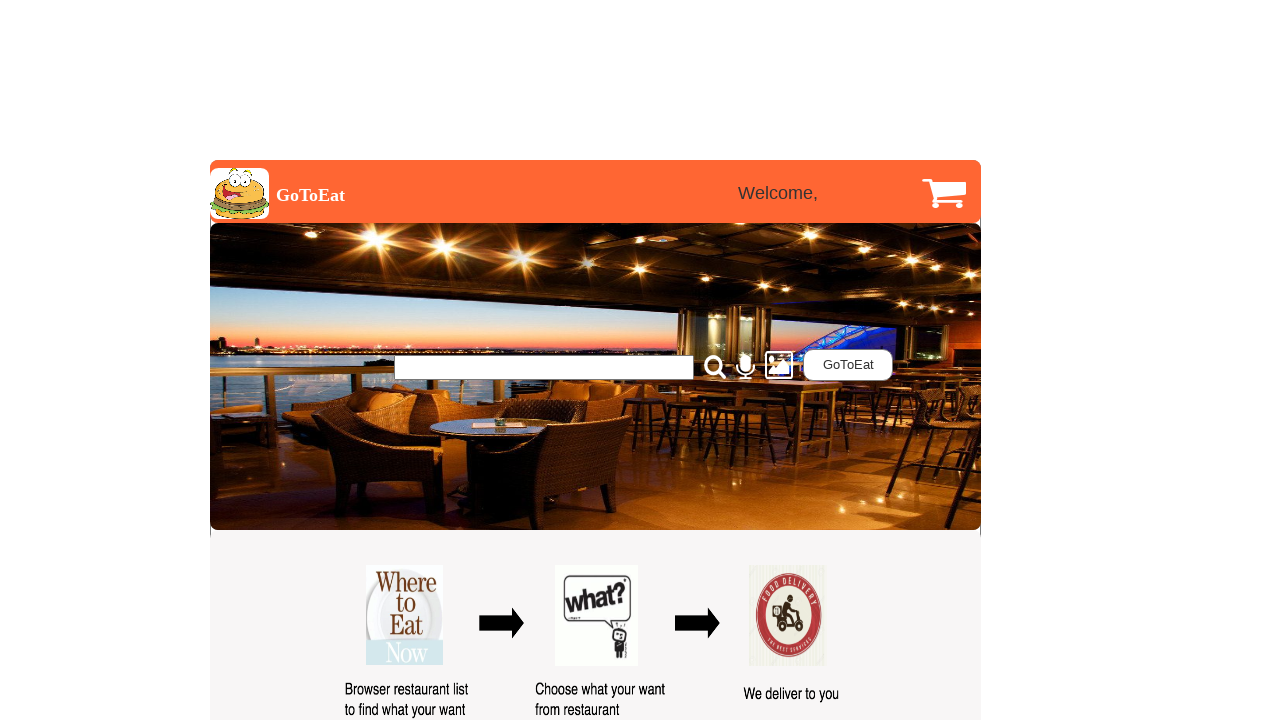

Verified that hover element #u180 is not initially visible
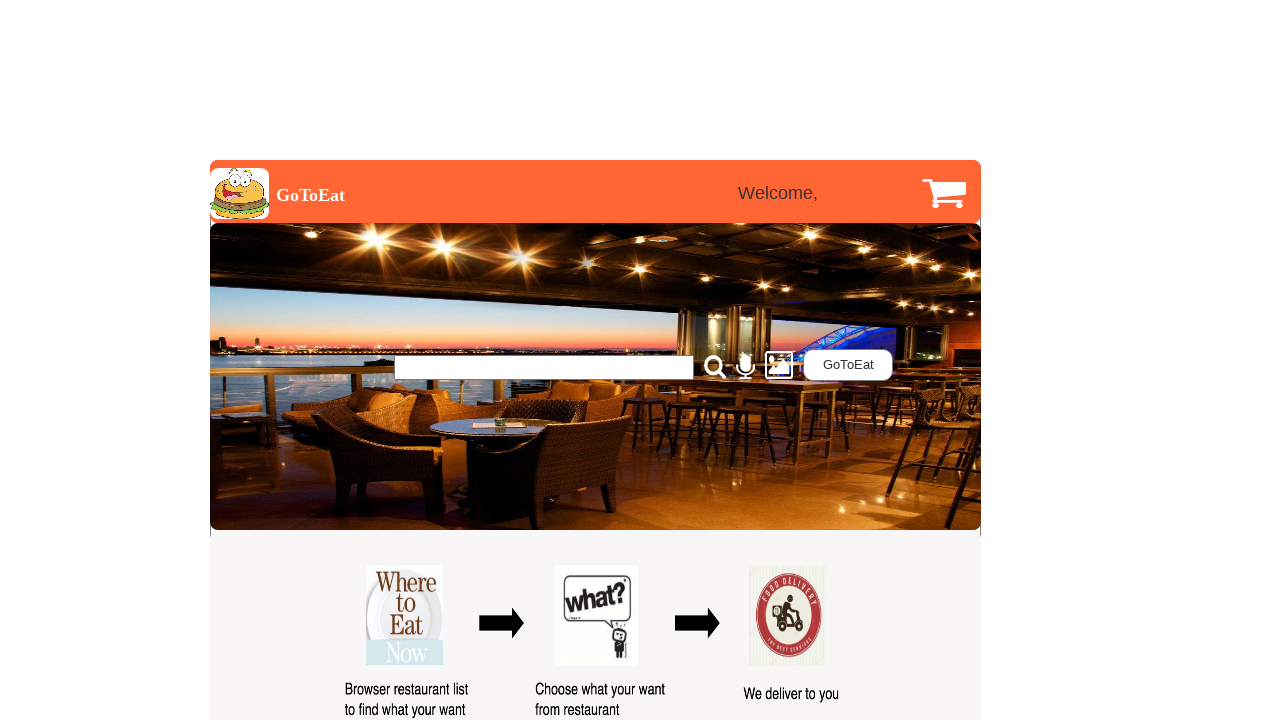

Hovered over sound button #u176 at (746, 367) on #u176
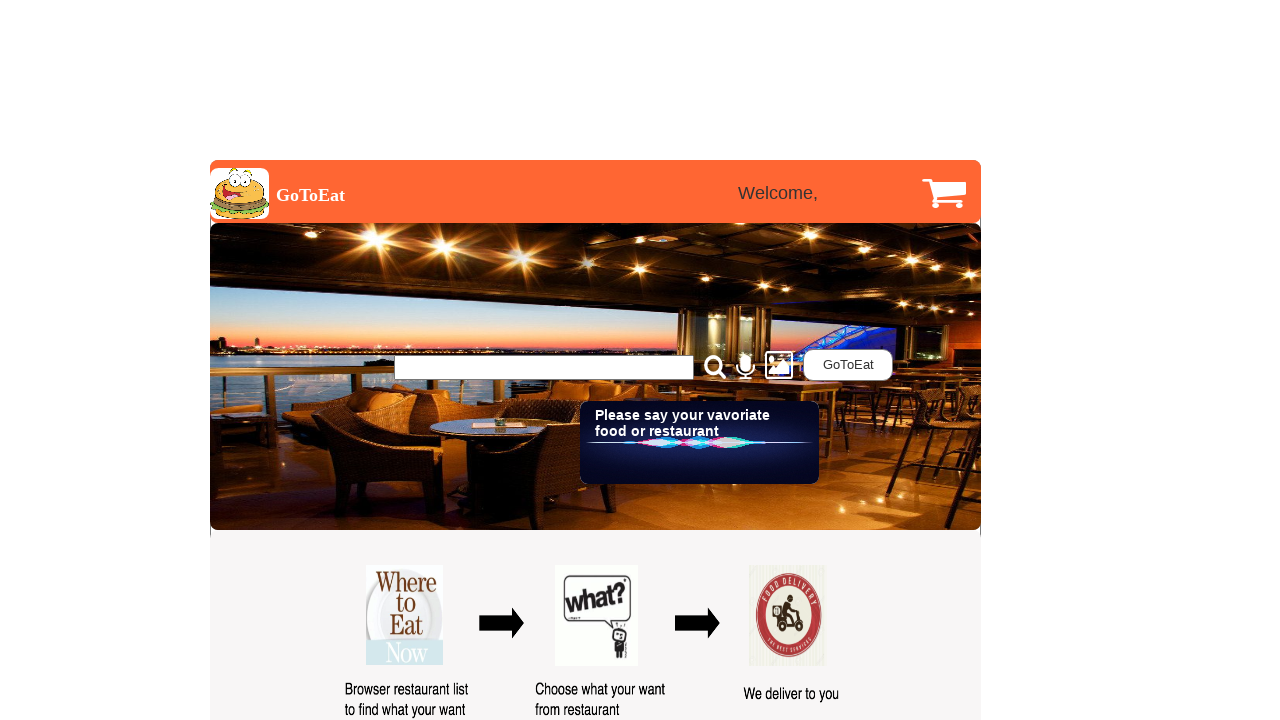

Element #u180 became visible after hovering over sound button
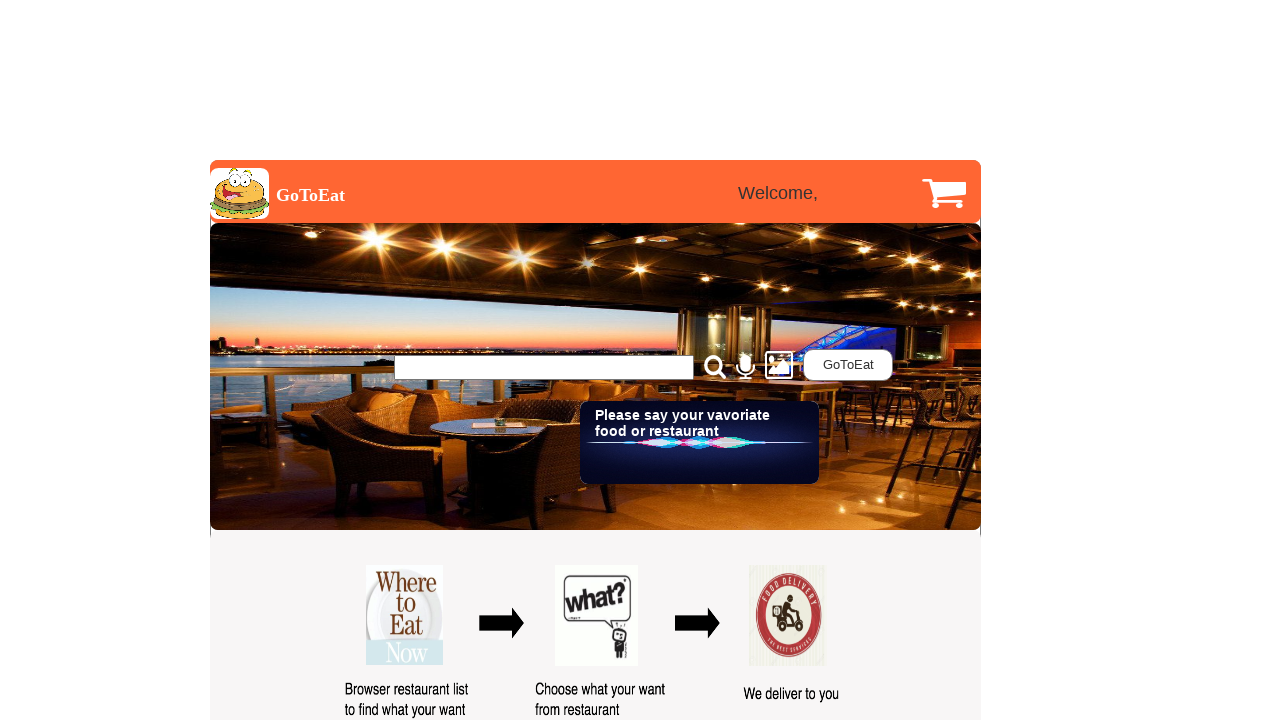

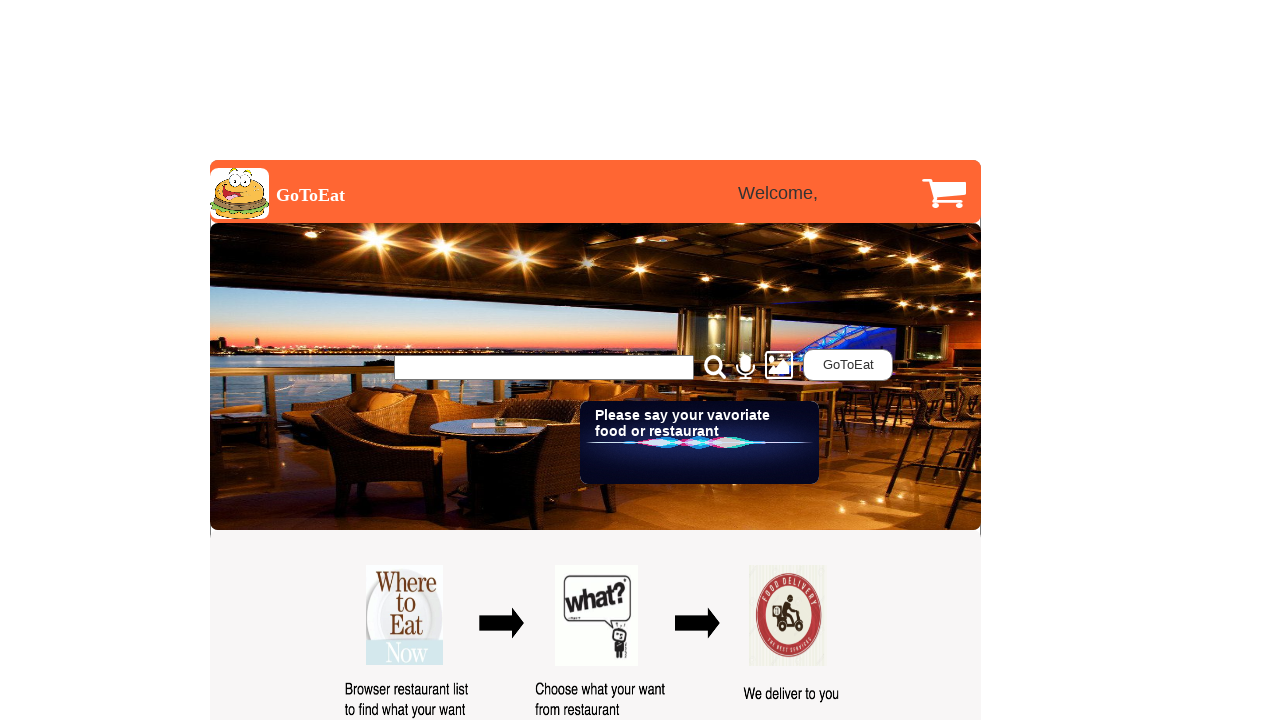